Tests an e-commerce vegetable shopping flow by searching for products, adding them to cart, applying a promo code, and proceeding to checkout

Starting URL: https://rahulshettyacademy.com/seleniumPractise/#/

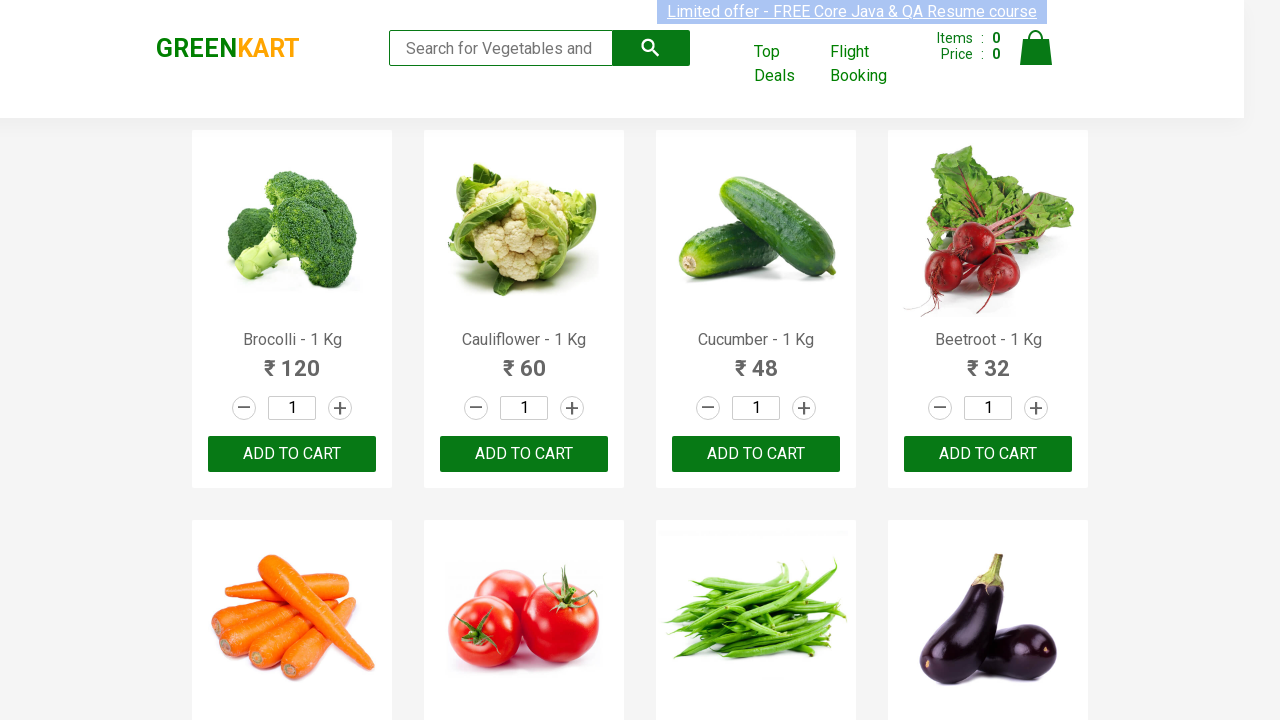

Filled search field with 'ber' to search for products on .search-keyword
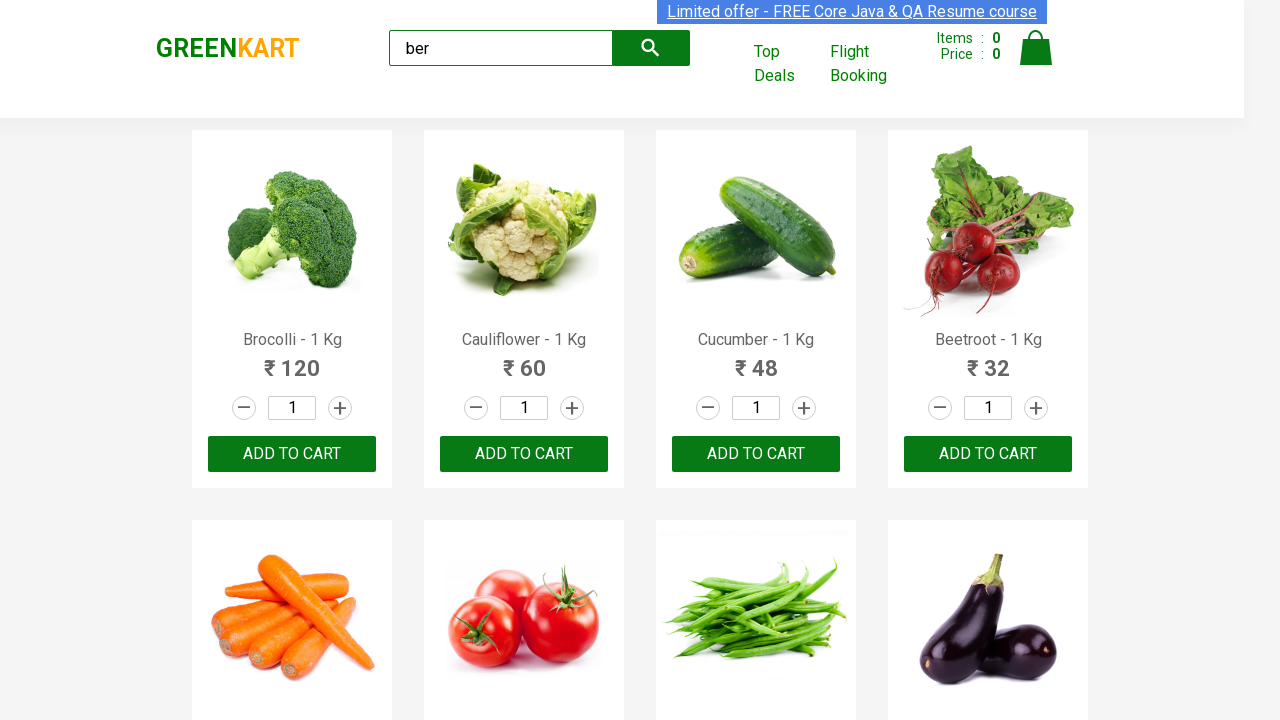

Waited 3 seconds for search results to load
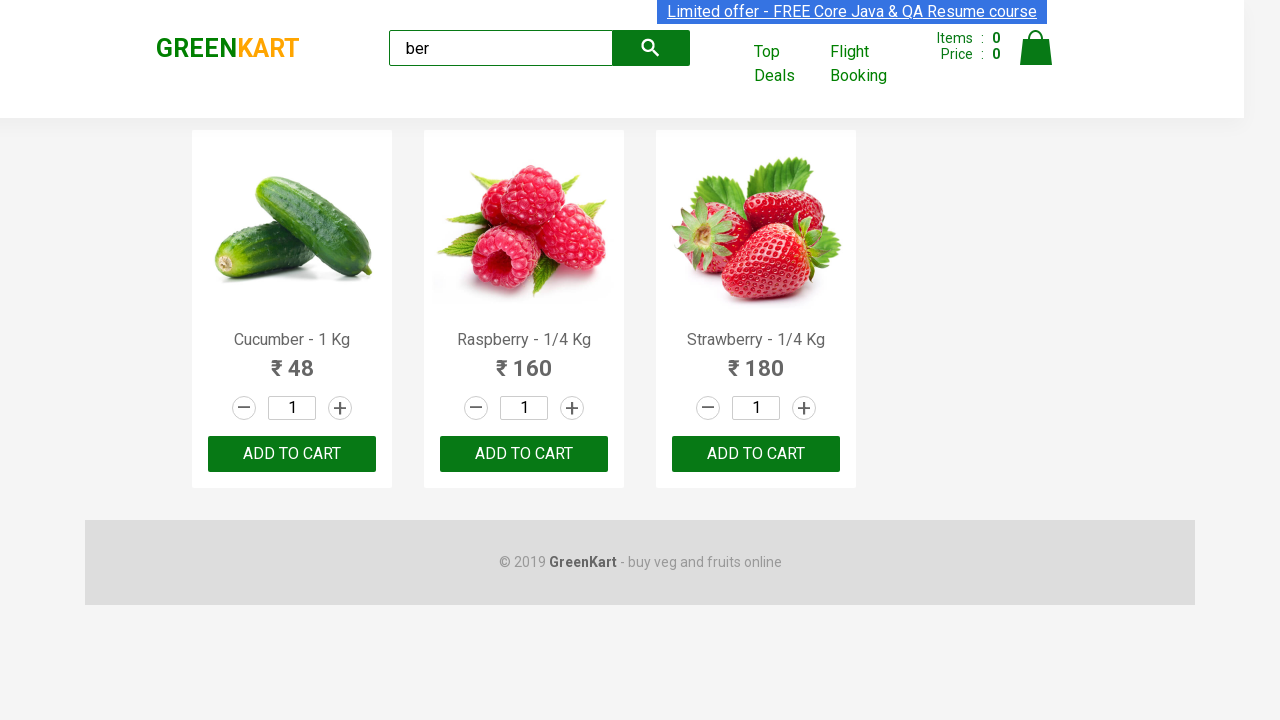

Located all product elements
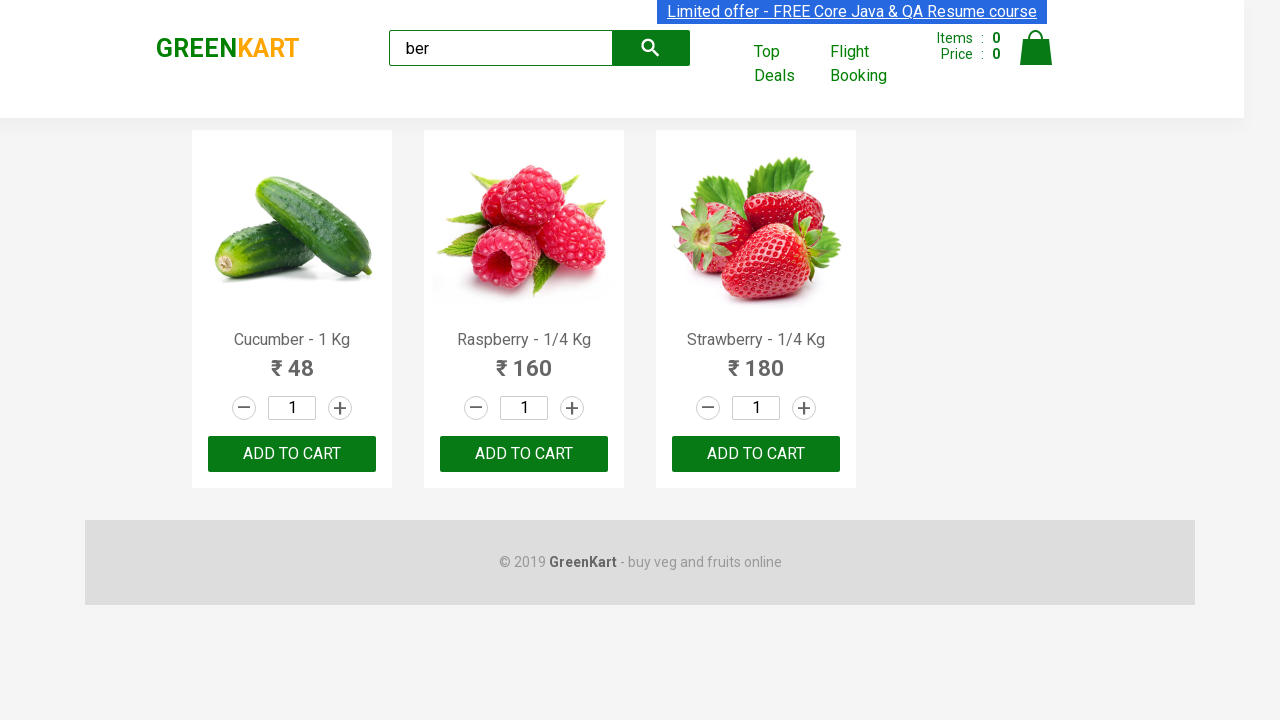

Verified that 3 products are displayed
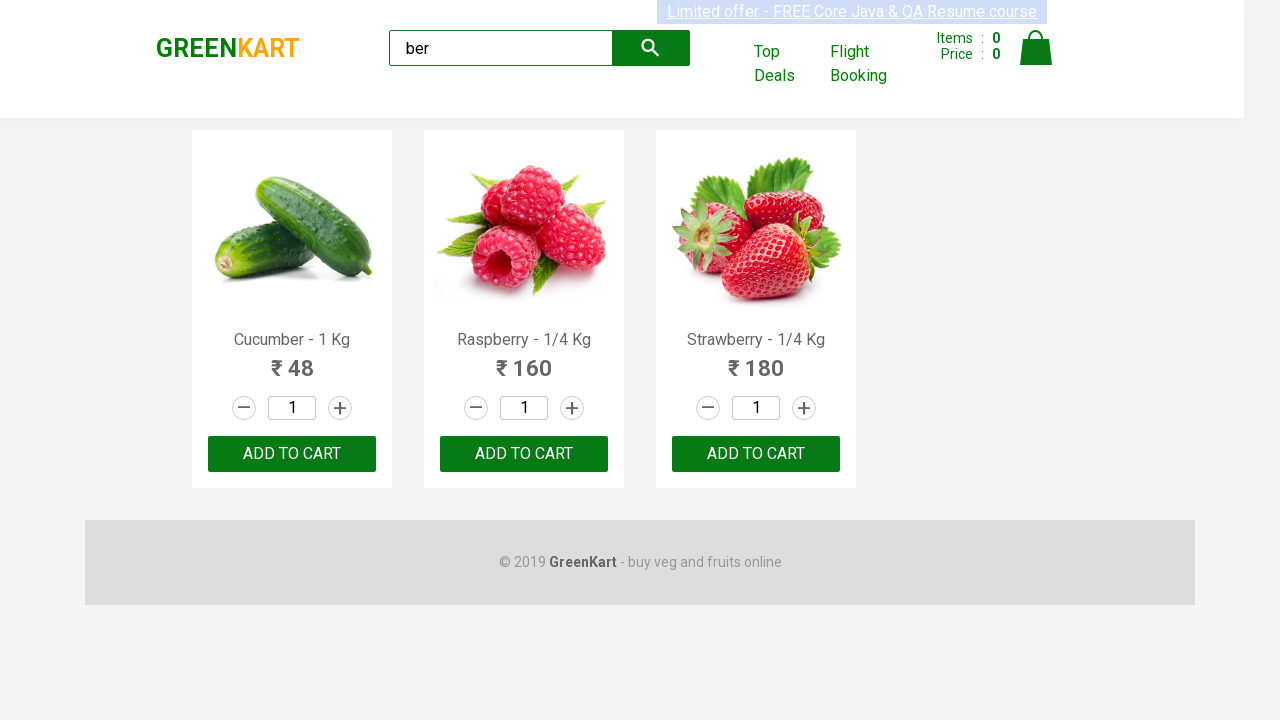

Located all add-to-cart buttons
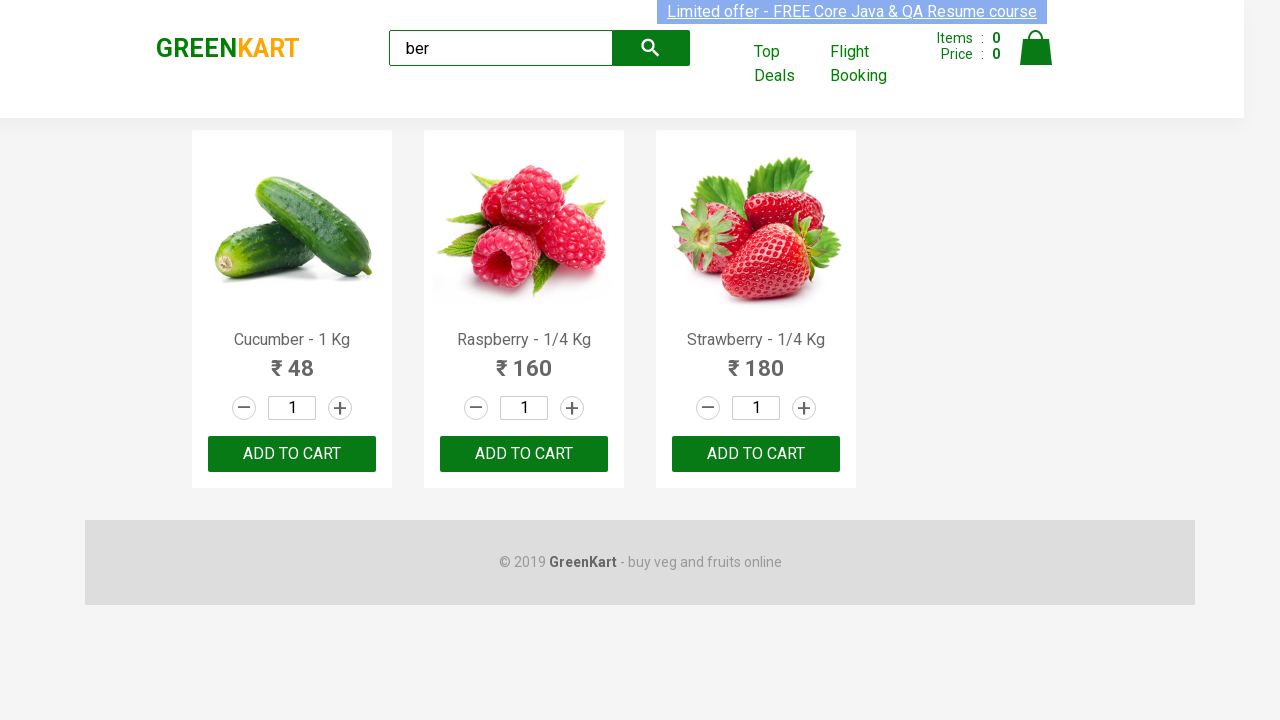

Clicked add-to-cart button to add product to cart at (292, 454) on xpath=//div[@class='product-action']/button >> nth=0
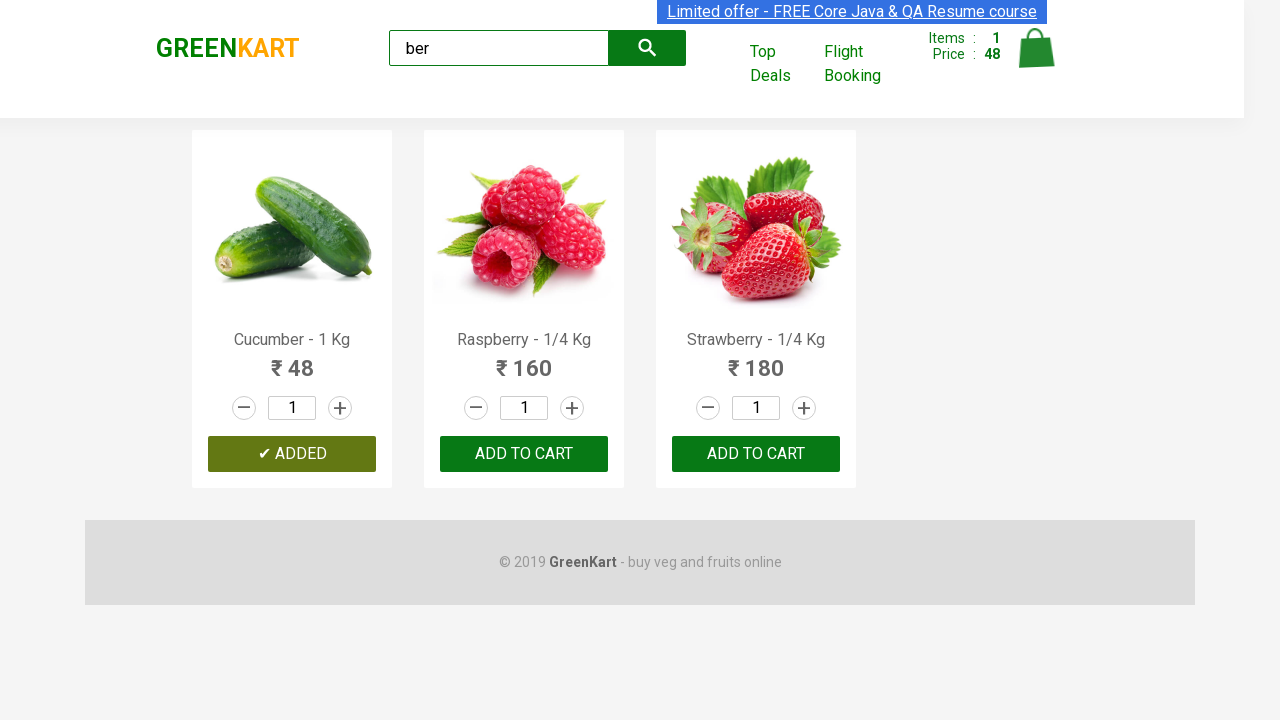

Clicked add-to-cart button to add product to cart at (524, 454) on xpath=//div[@class='product-action']/button >> nth=1
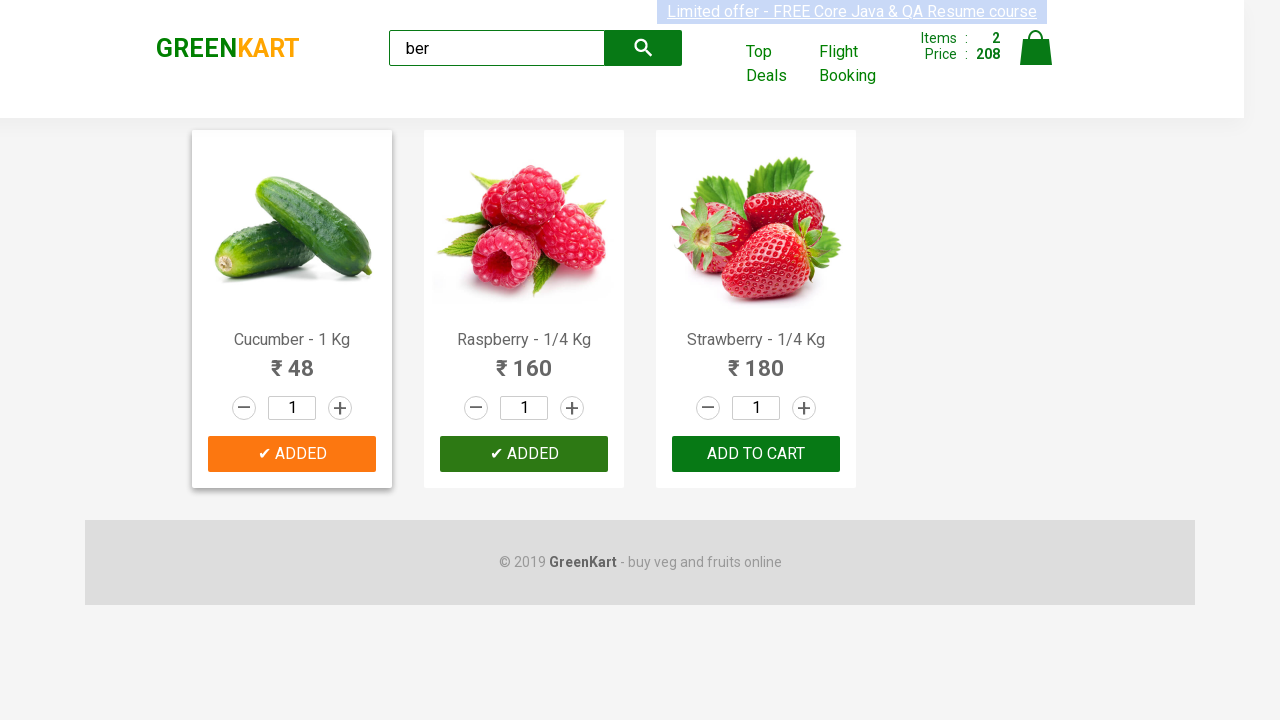

Clicked add-to-cart button to add product to cart at (756, 454) on xpath=//div[@class='product-action']/button >> nth=2
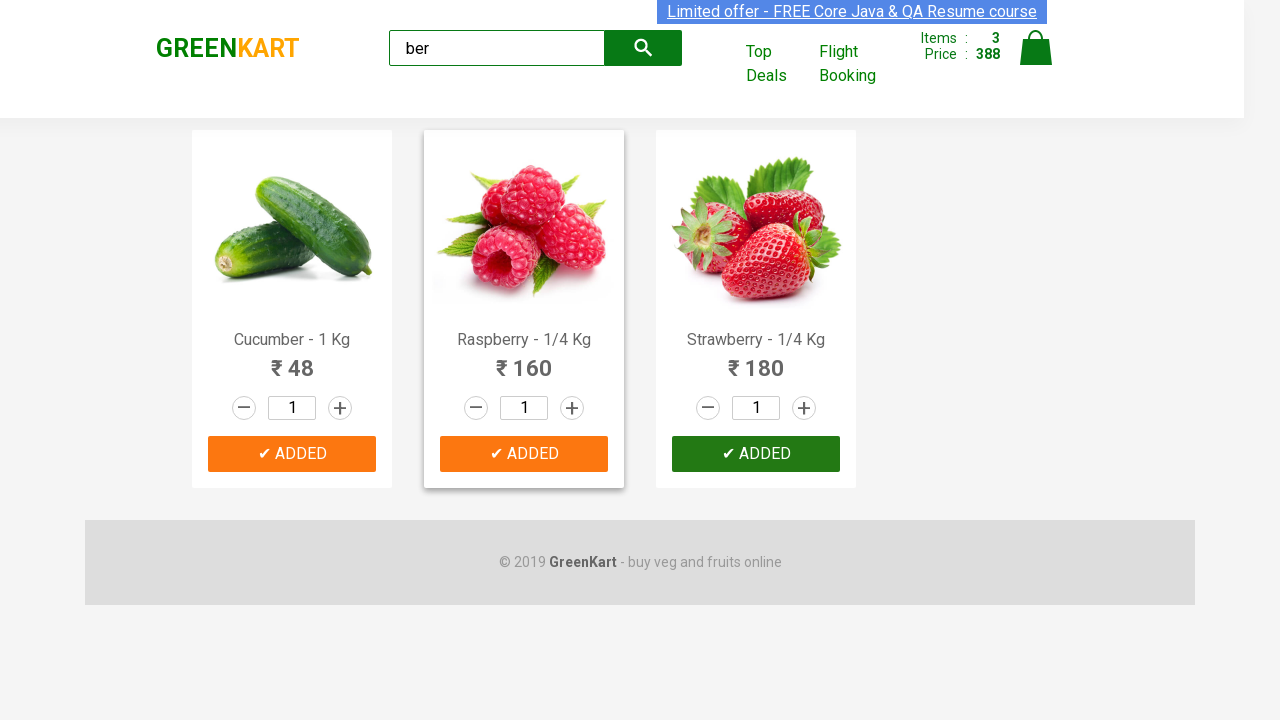

Clicked cart icon to view cart at (1036, 48) on a[class='cart-icon'] img
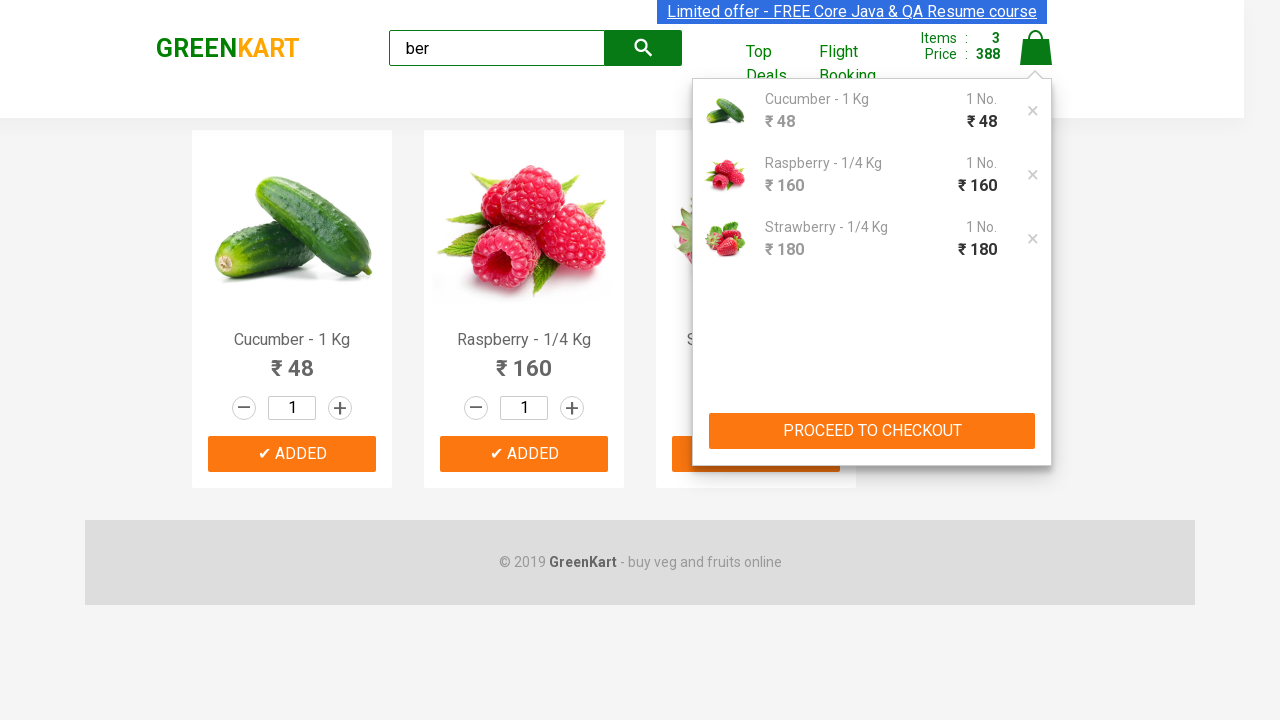

Clicked proceed to checkout button at (872, 431) on xpath=//button[text()='PROCEED TO CHECKOUT']
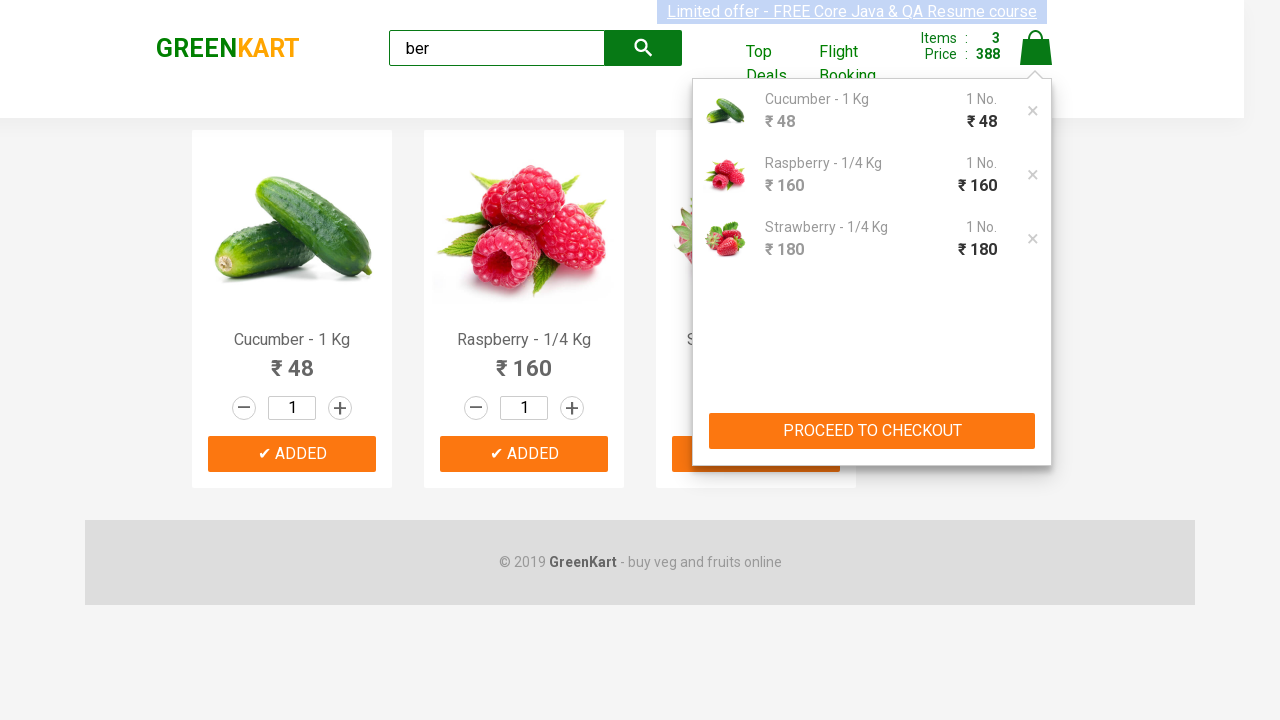

Checkout page loaded with promo code field visible
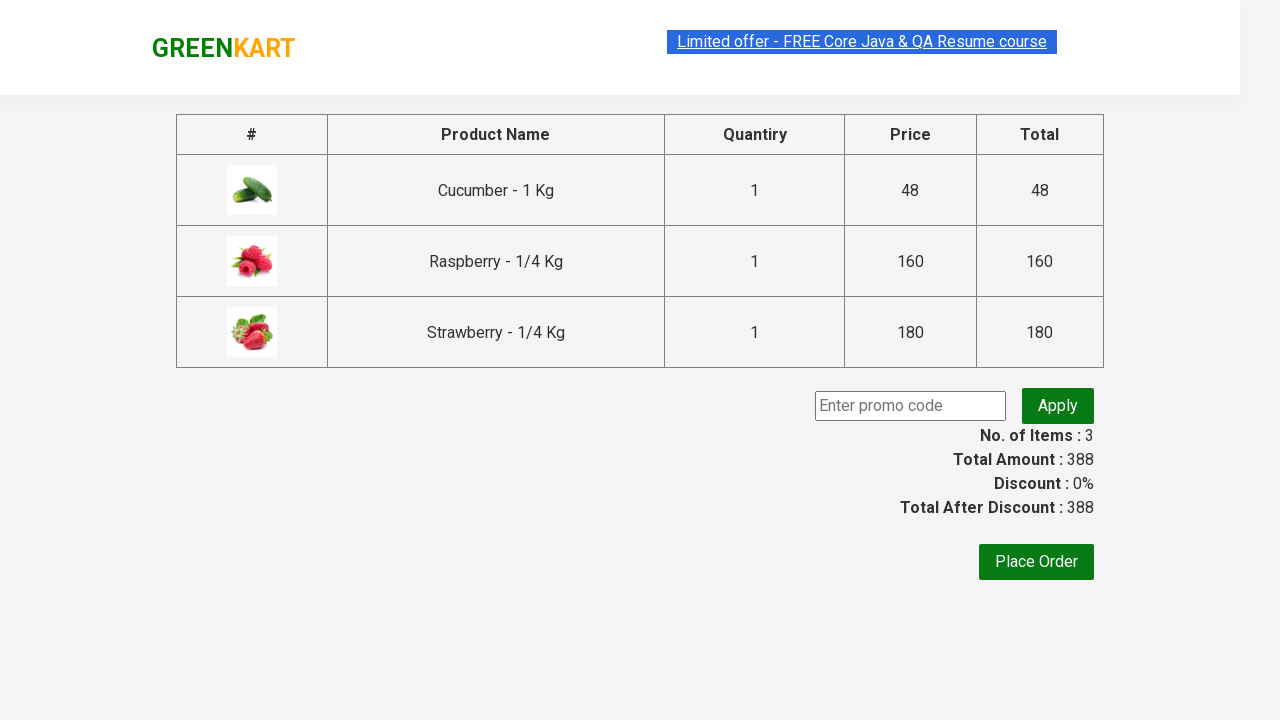

Filled promo code field with 'rahulshettyacademy' on .promoCode
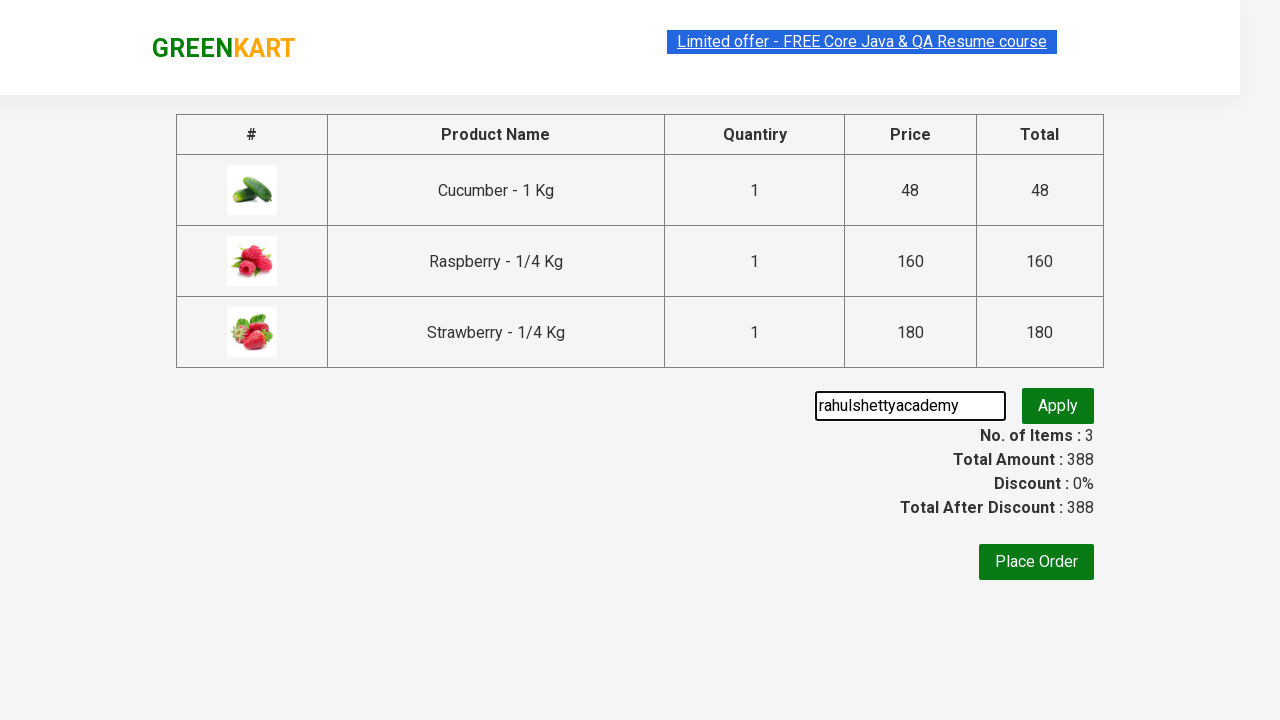

Clicked apply button to apply promo code at (1058, 406) on xpath=//button[text()='Apply']
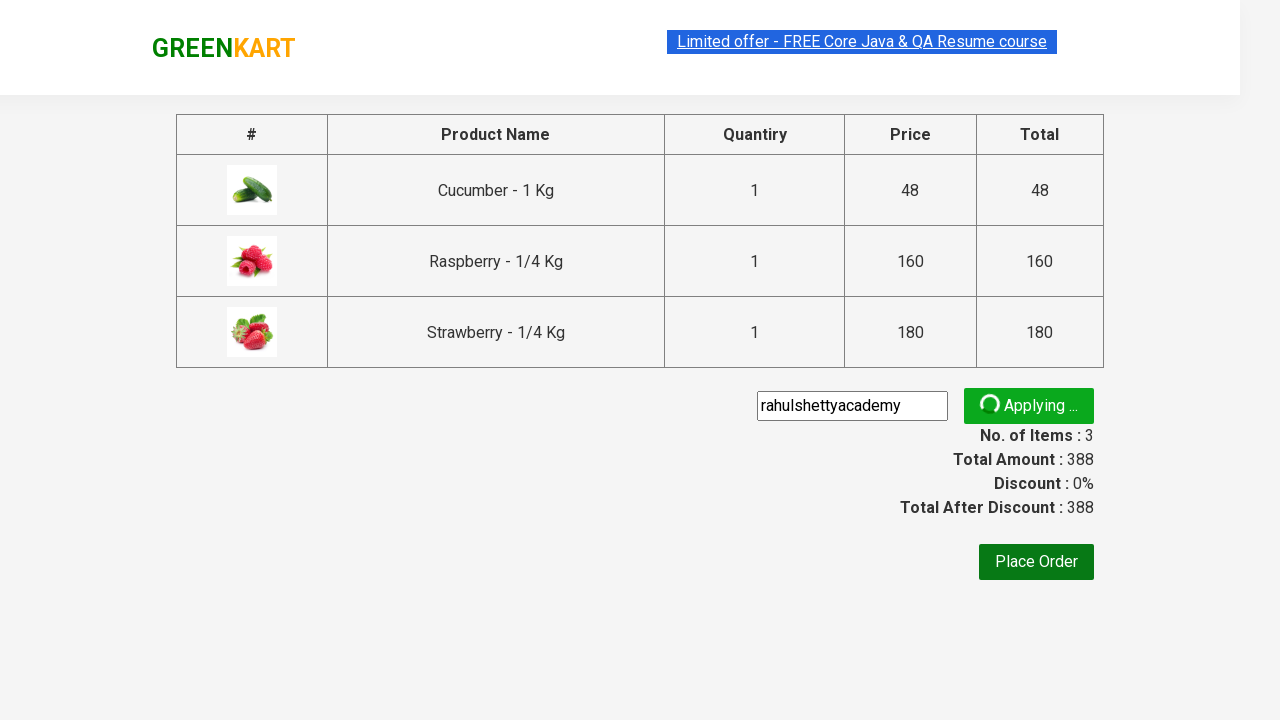

Promo code application confirmed with info displayed
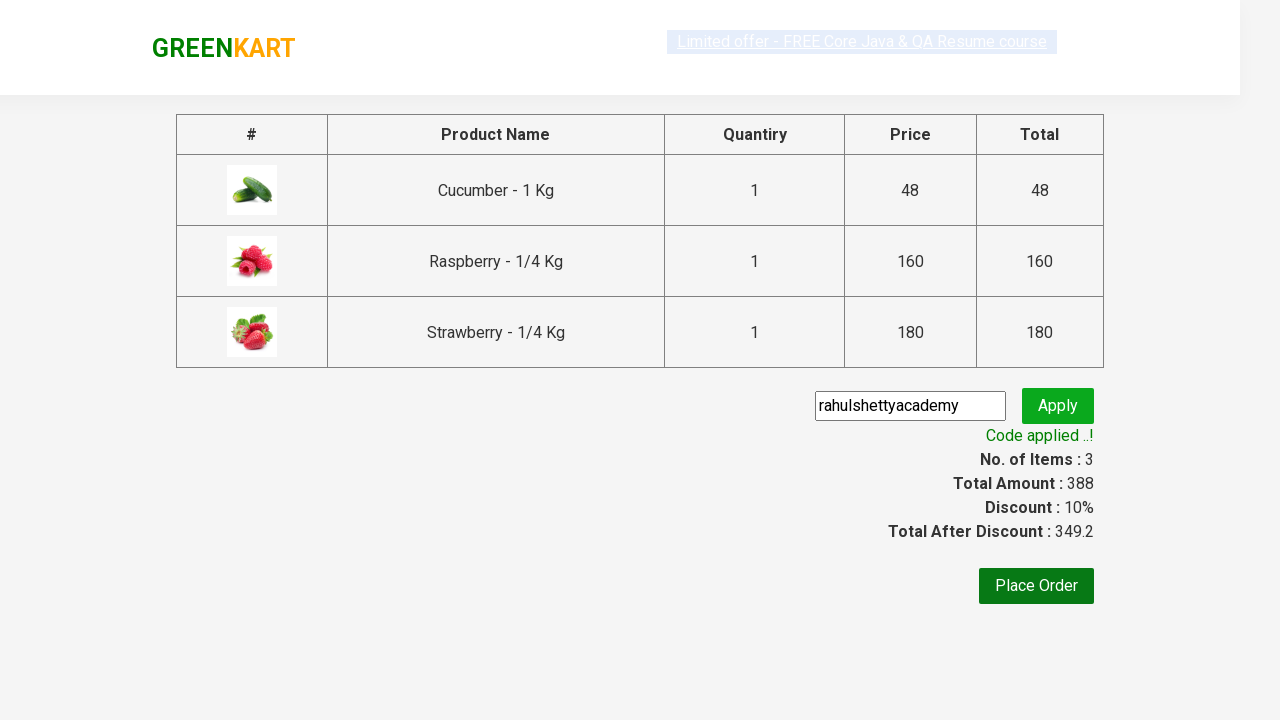

Retrieved promo information text: Code applied ..!
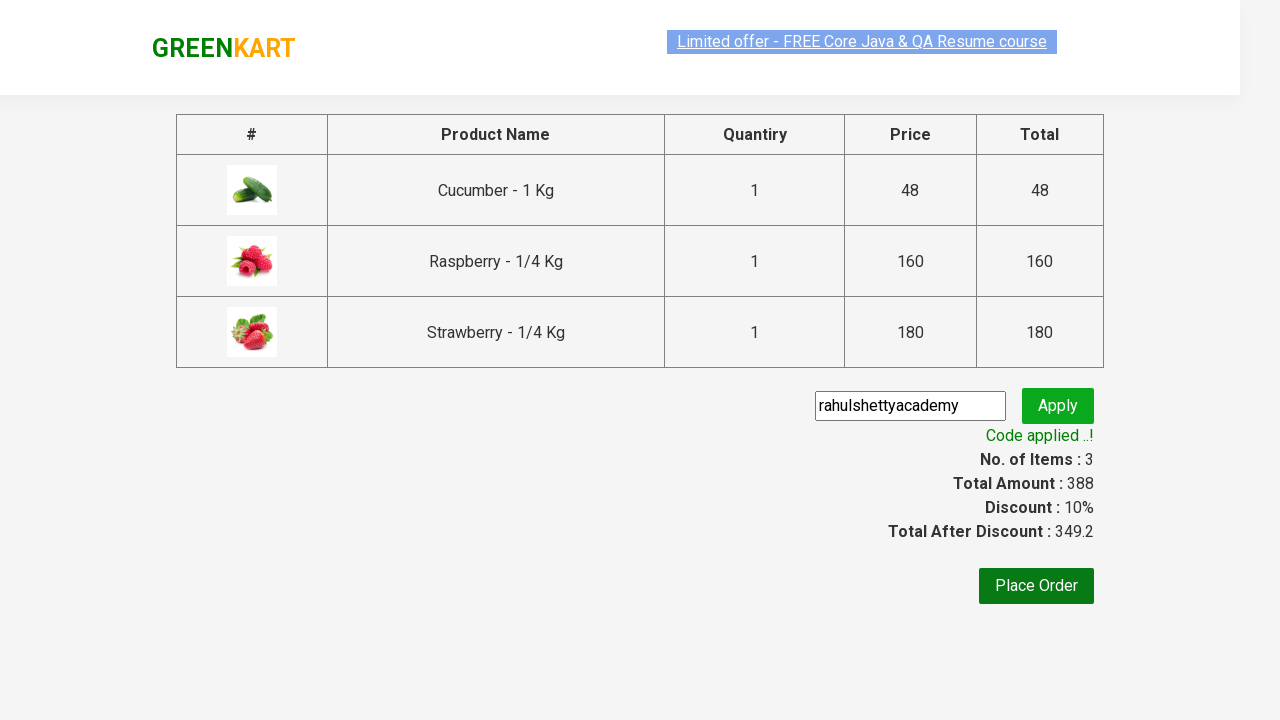

Clicked place order button to complete purchase at (1036, 586) on xpath=//button[text()='Place Order']
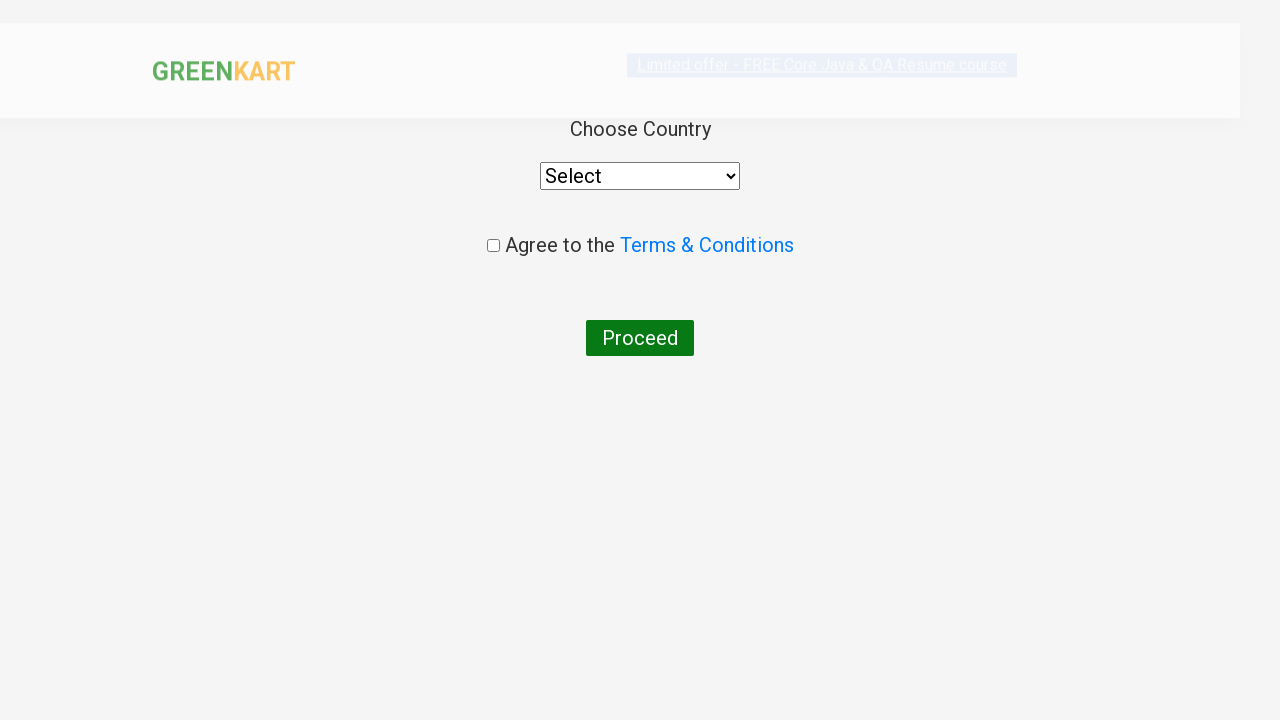

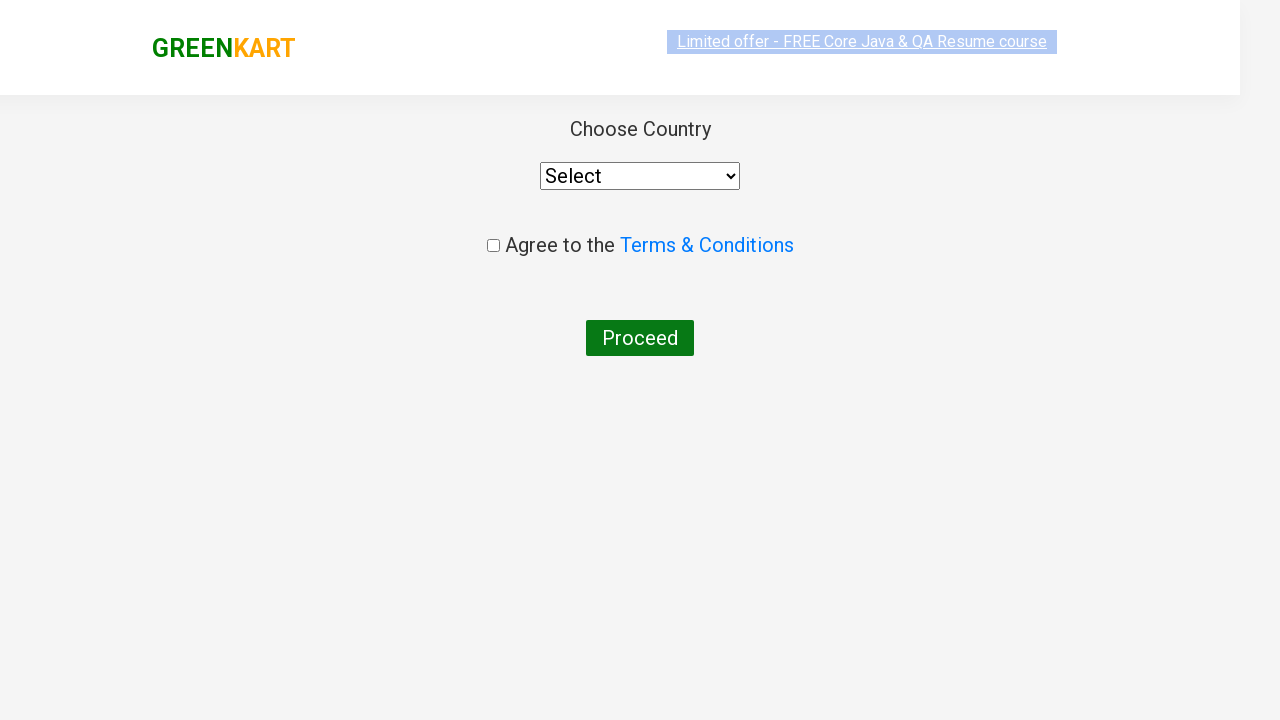